Opens two browser tabs and navigates to Flipkart and Playwright documentation pages to test multiple window/tab handling

Starting URL: https://www.flipkart.com/

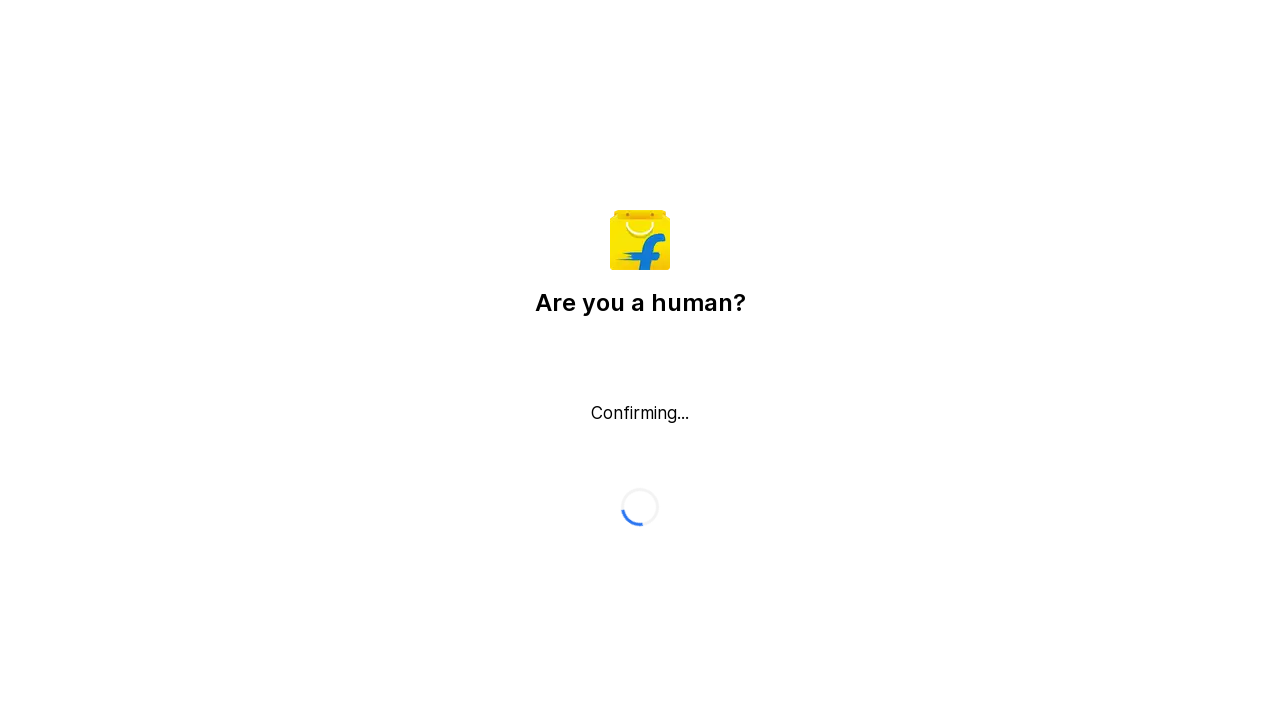

Opened a second browser tab in the same context
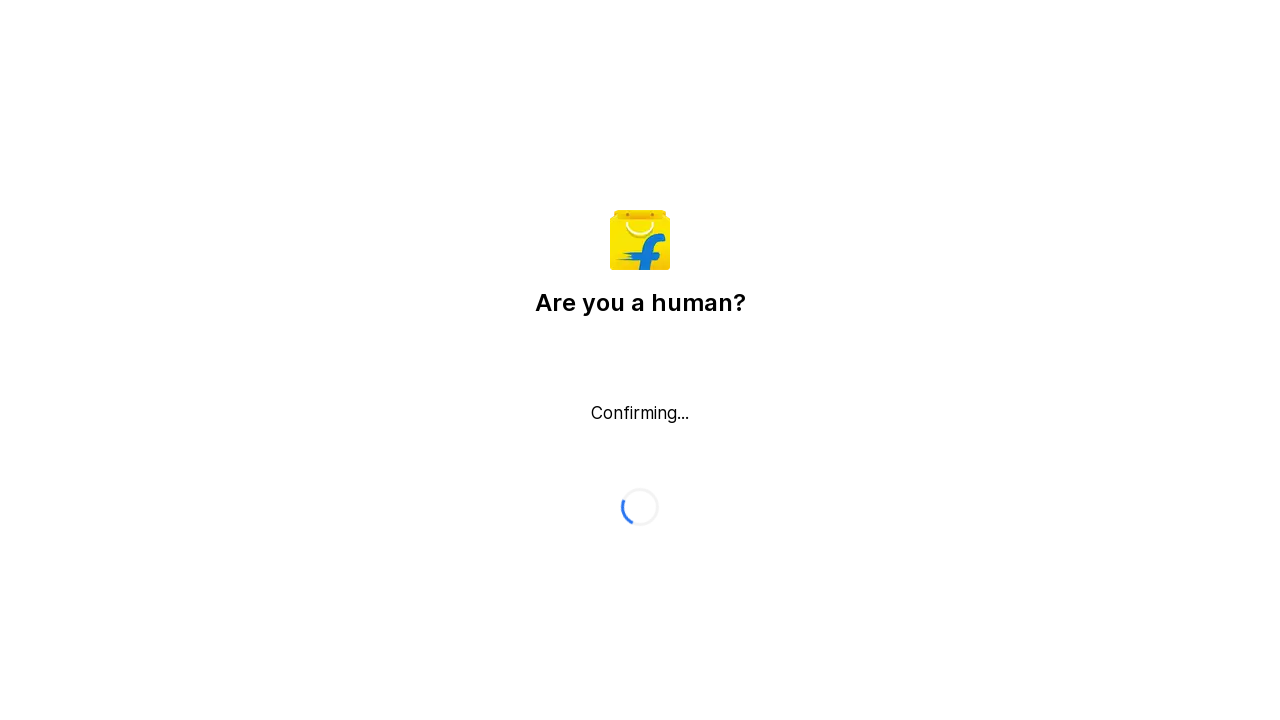

Navigated second tab to Playwright documentation pages
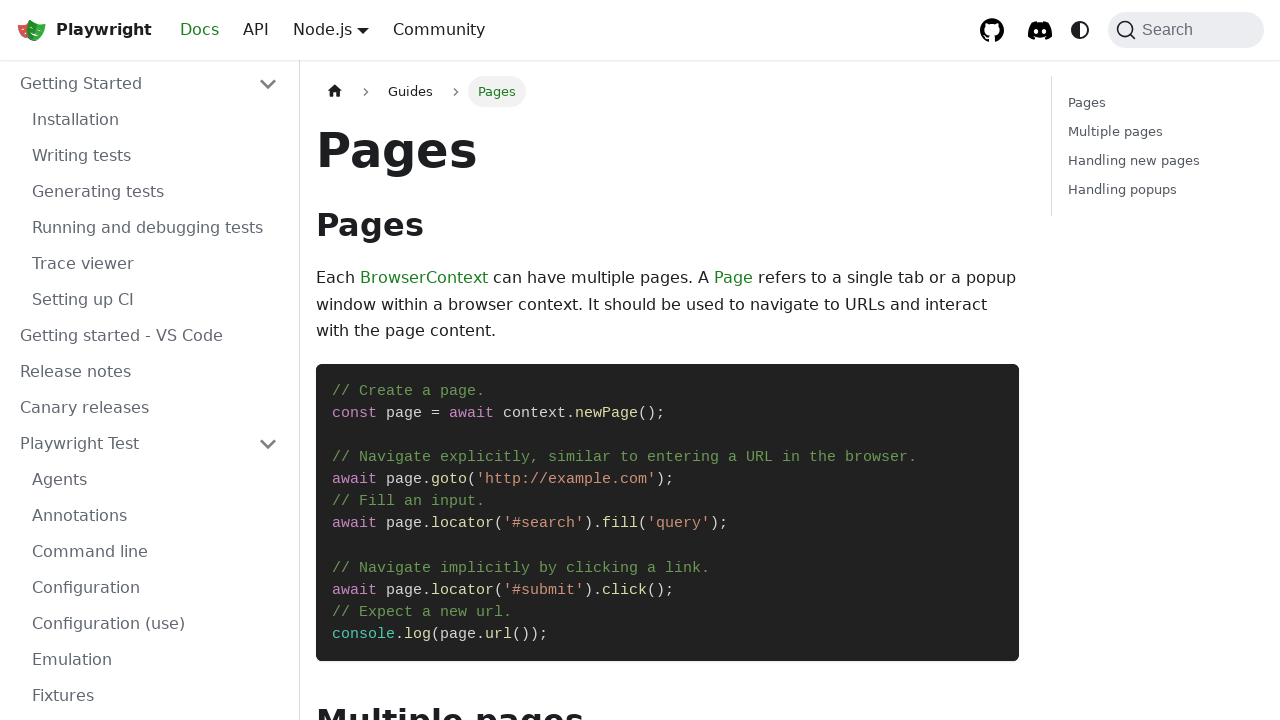

First tab (Flipkart) finished loading
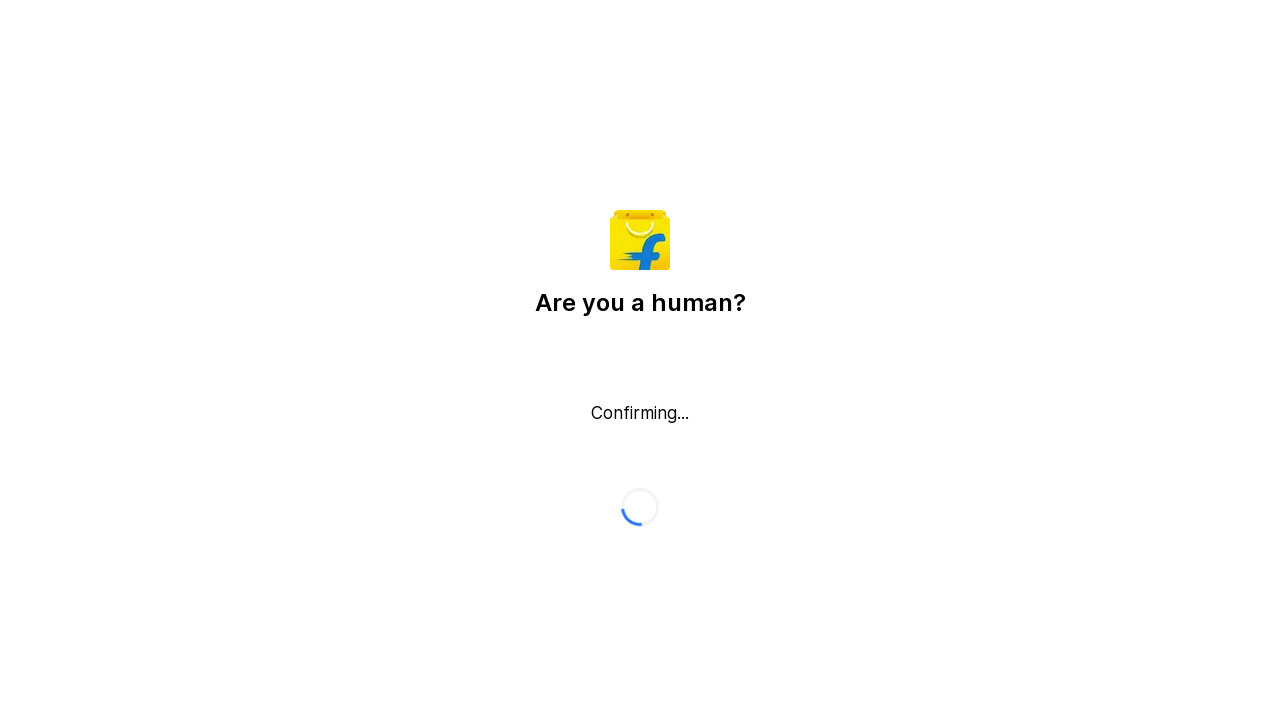

Second tab (Playwright docs) finished loading
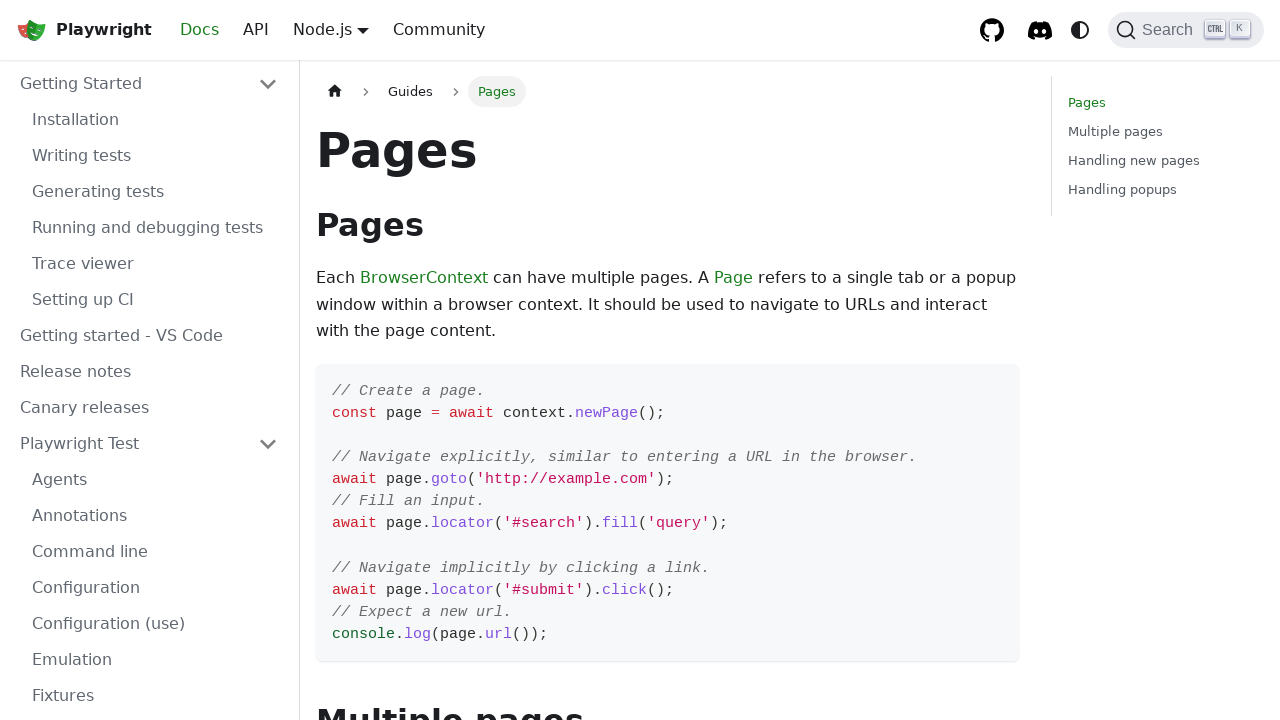

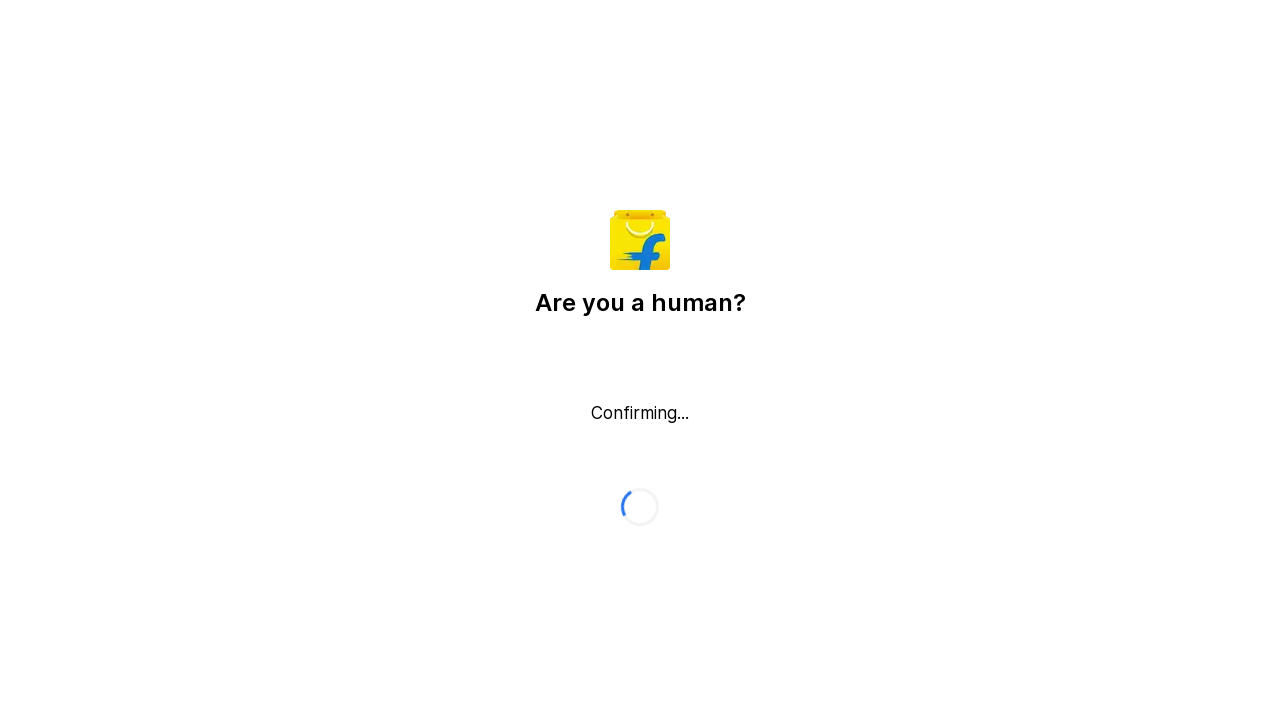